Tests browser window/tab handling by navigating to Gmail, clicking the Help link which opens a new window, then switching to the new window and verifying the page title.

Starting URL: https://www.gmail.com

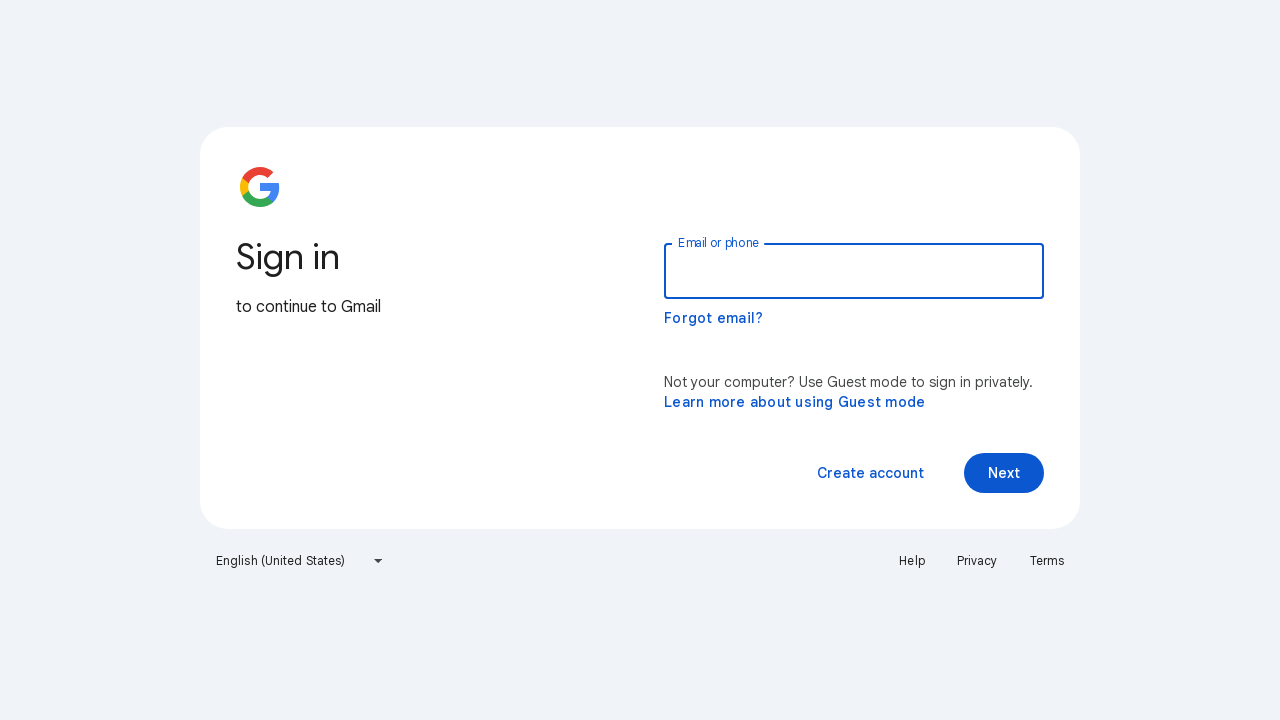

Retrieved initial page title from Gmail
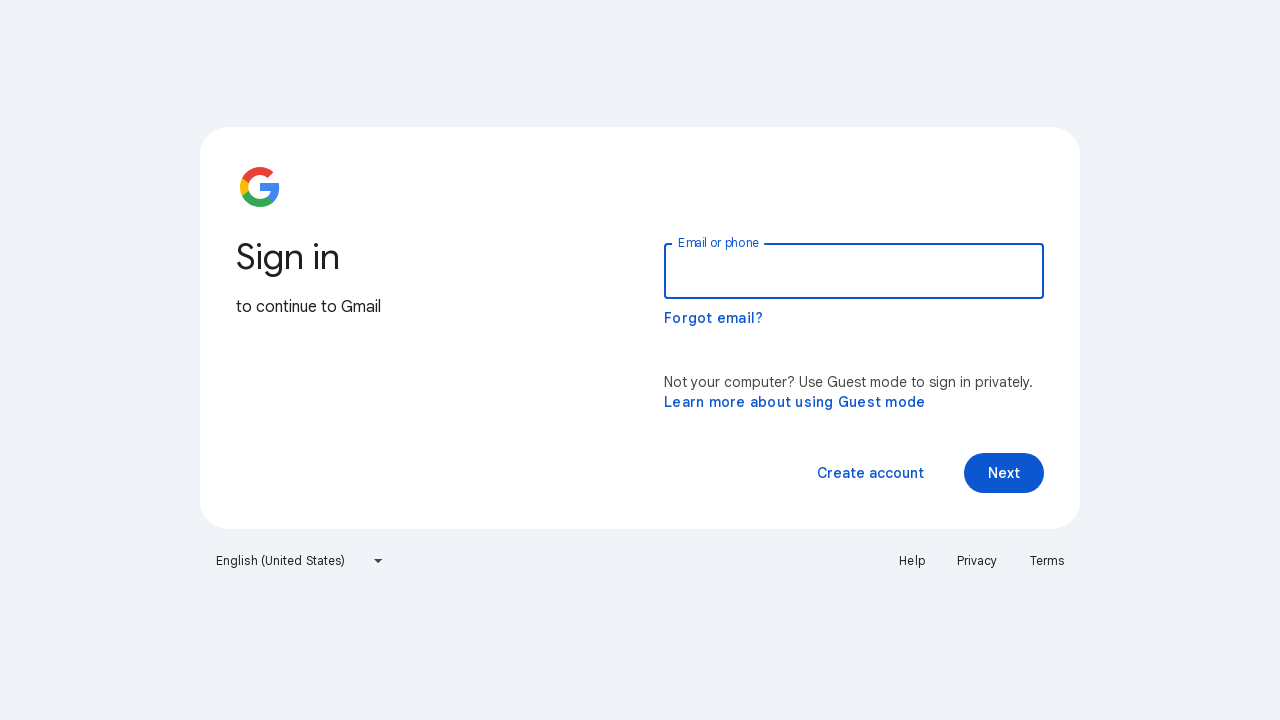

Clicked Help link which opened a new window at (912, 561) on text=Help
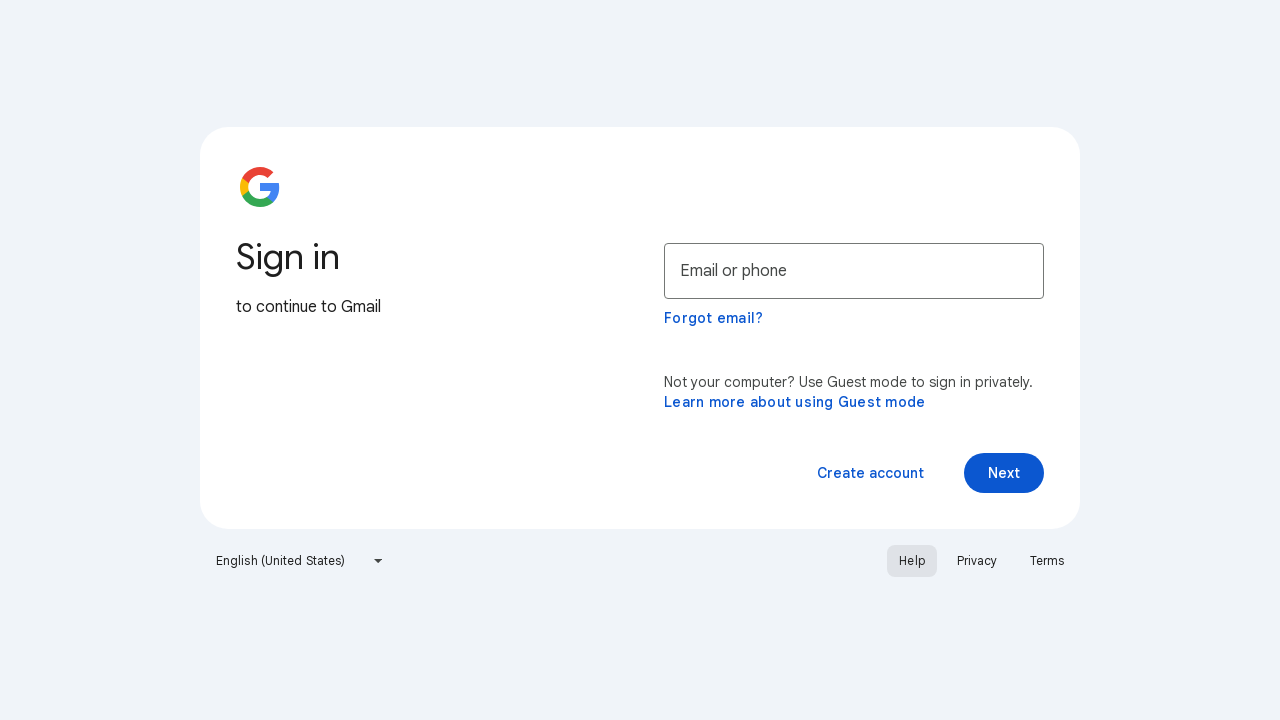

Retrieved new window/page object from context
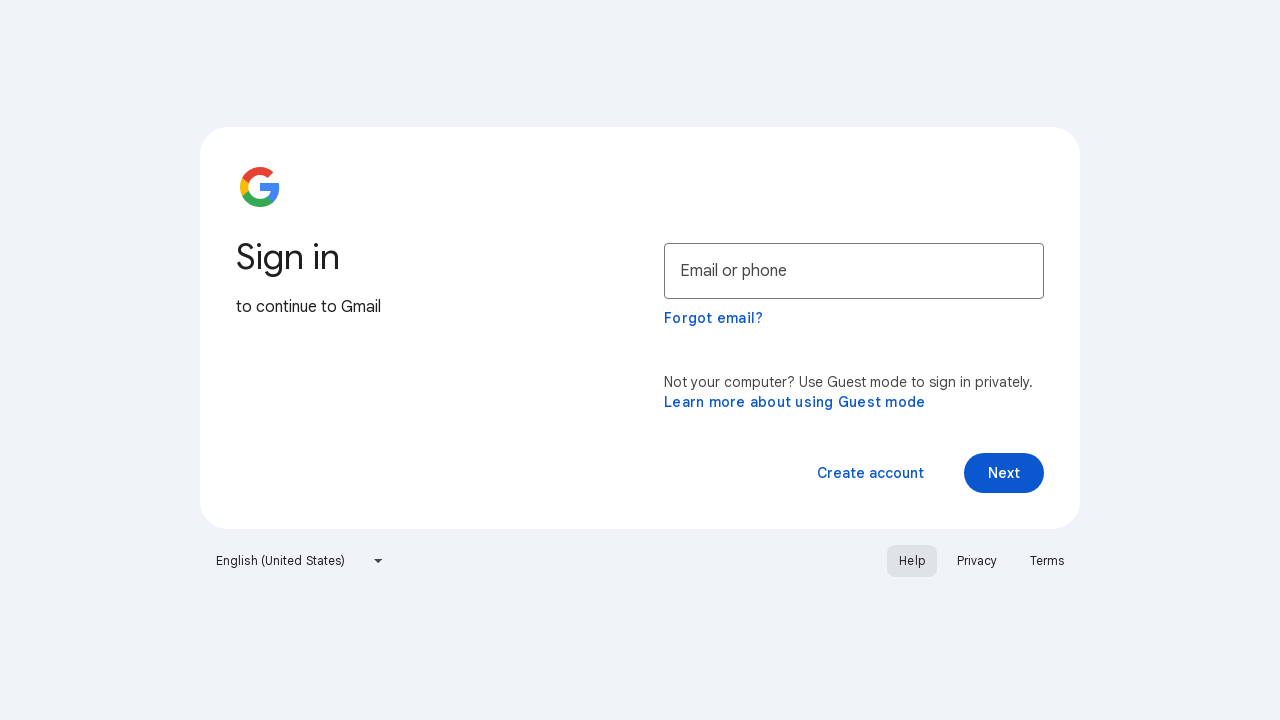

New window finished loading
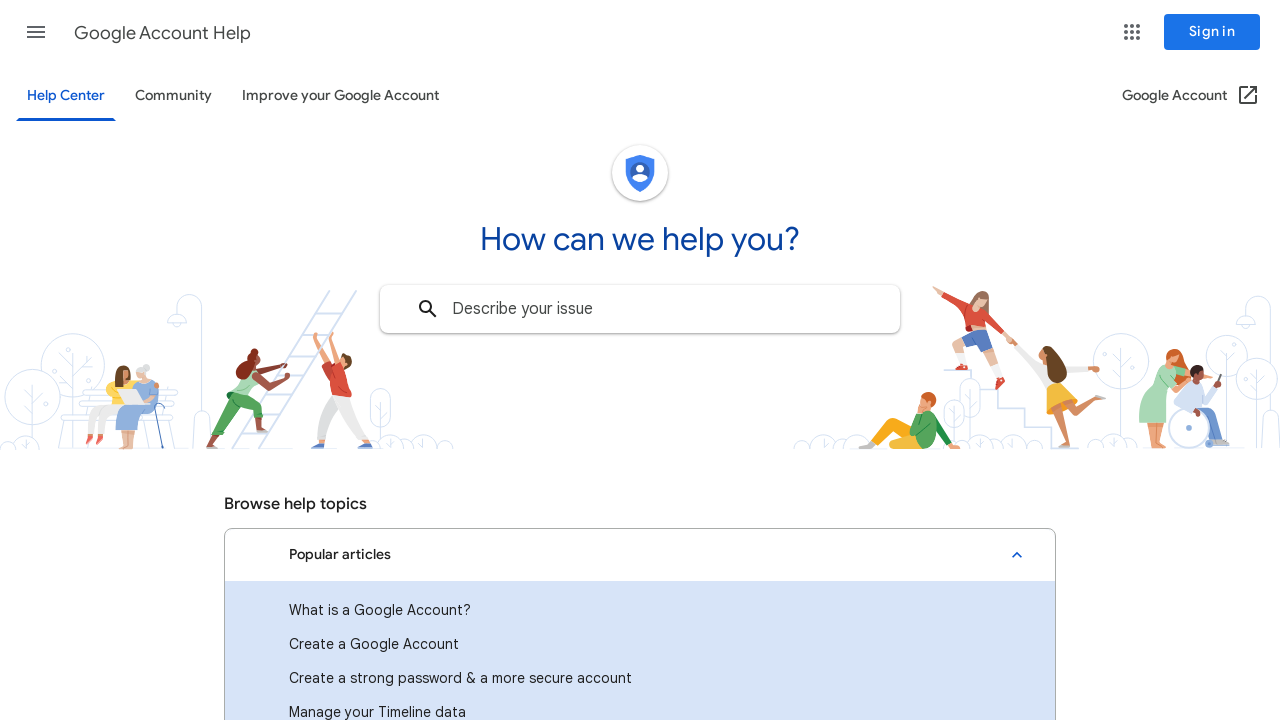

Retrieved and printed title of new window
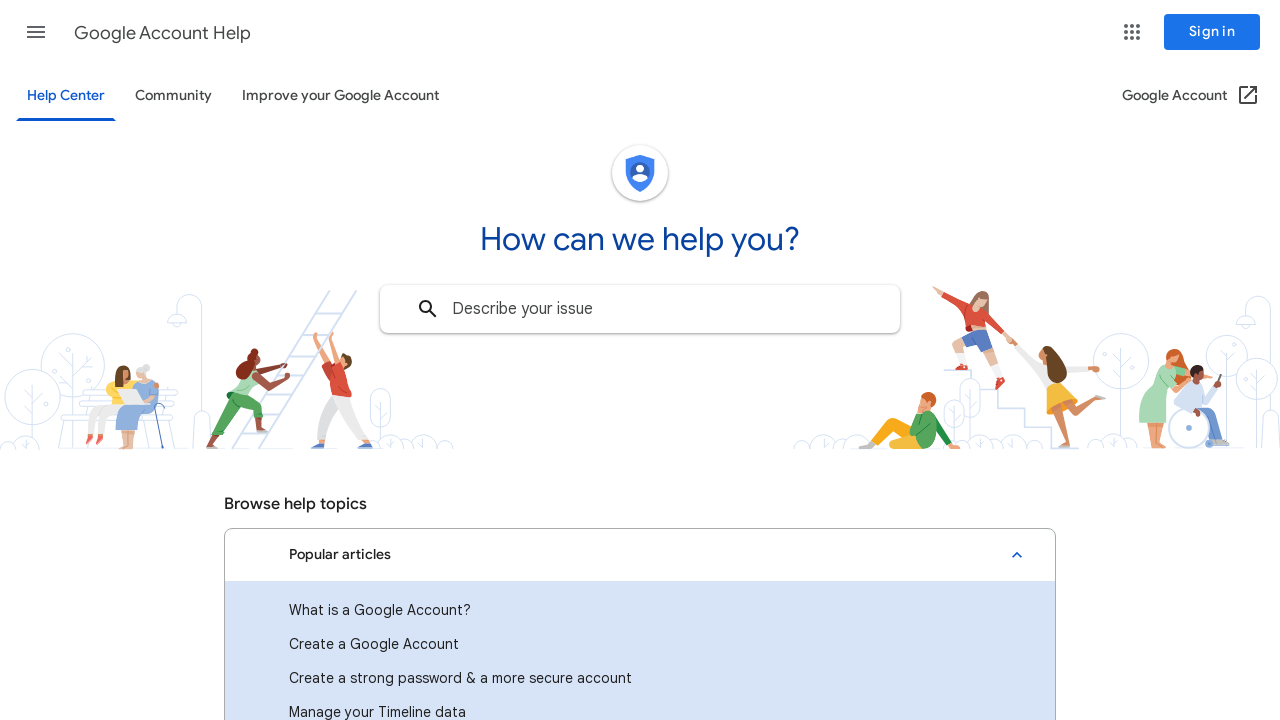

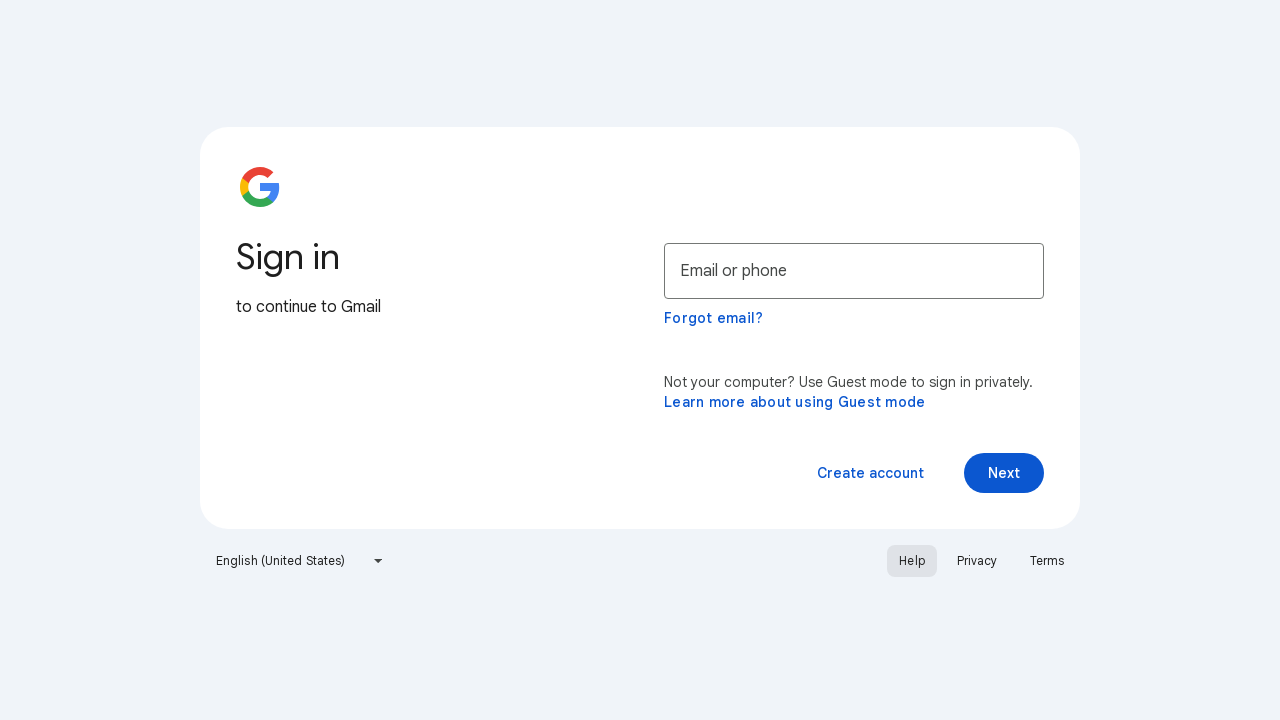